Tests a simple form by filling in first name, last name, city, and country fields using different locator strategies, then submits the form

Starting URL: http://suninjuly.github.io/simple_form_find_task.html

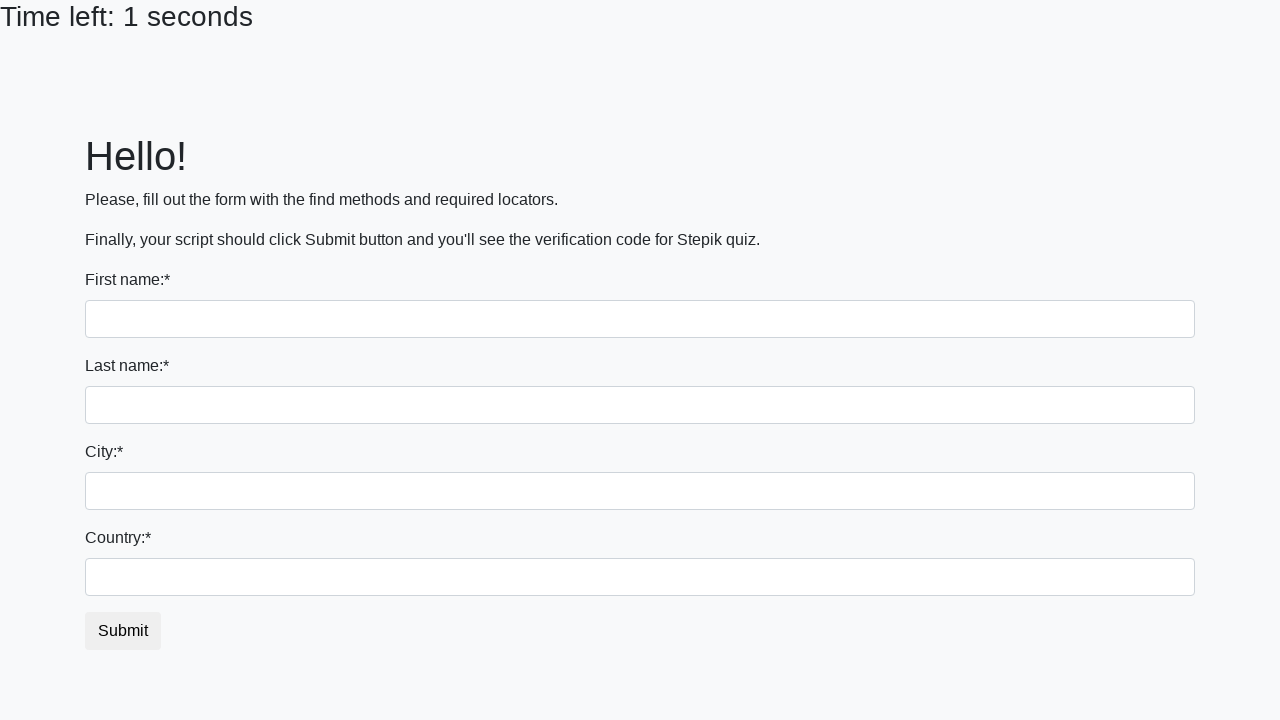

Filled first name field with 'Ivan' using tag name locator on input
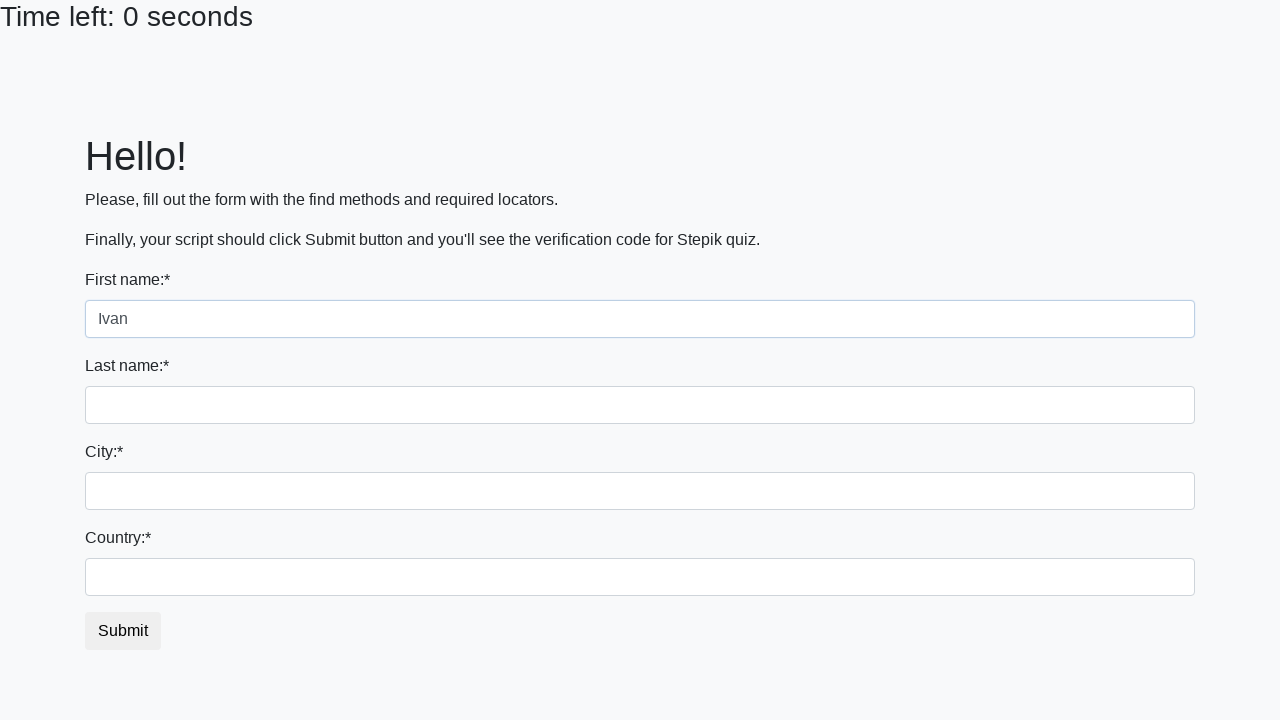

Filled last name field with 'Petrov' using name attribute locator on input[name='last_name']
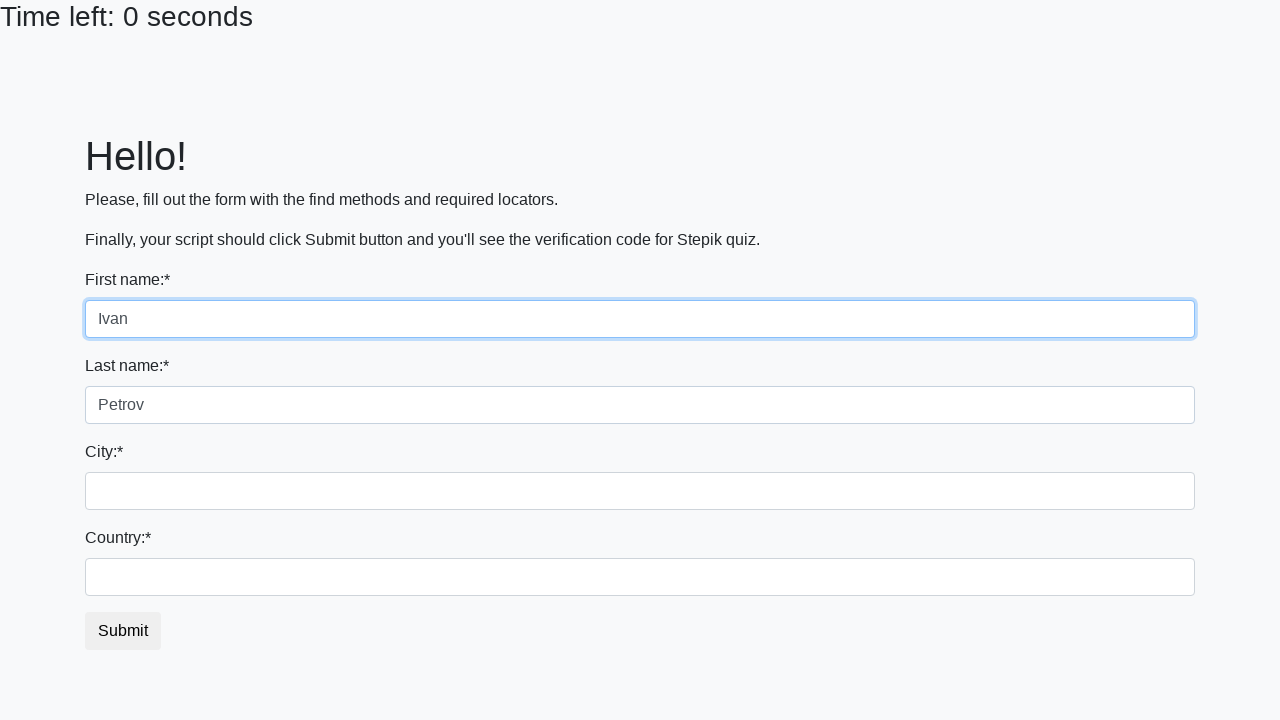

Filled city field with 'Smolensk' using class name locator on .city
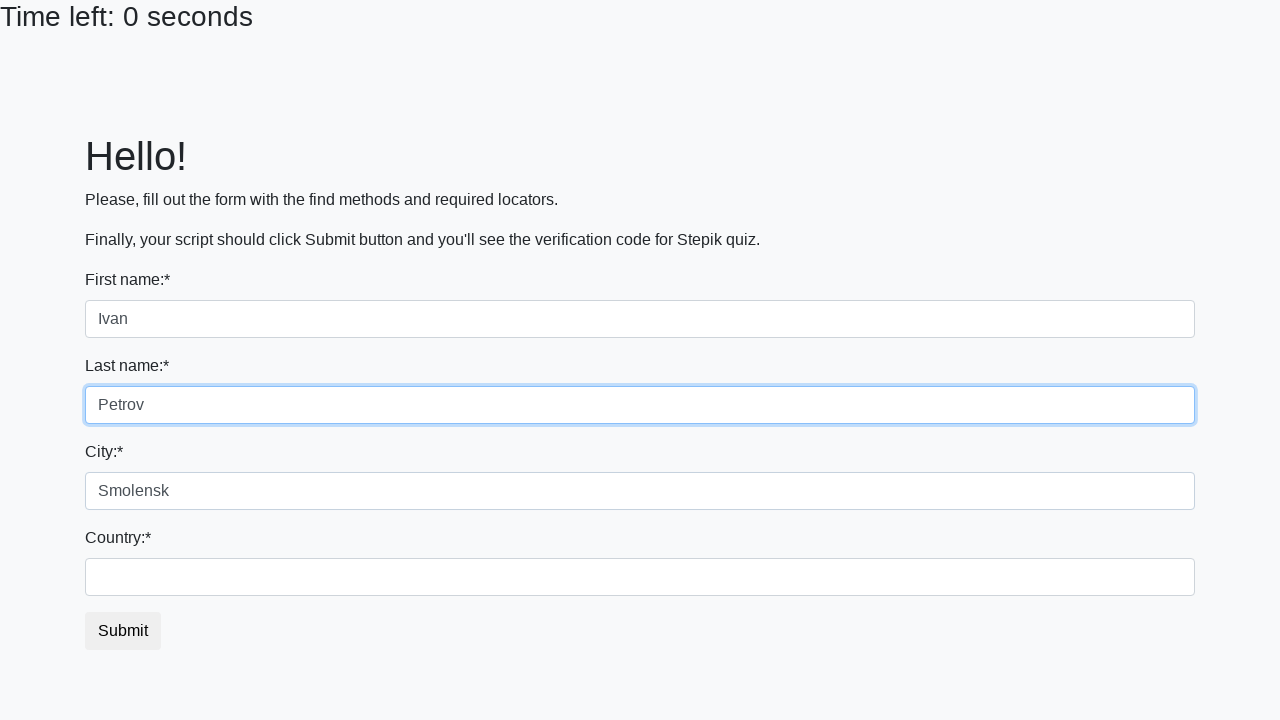

Filled country field with 'Russia' using ID locator on #country
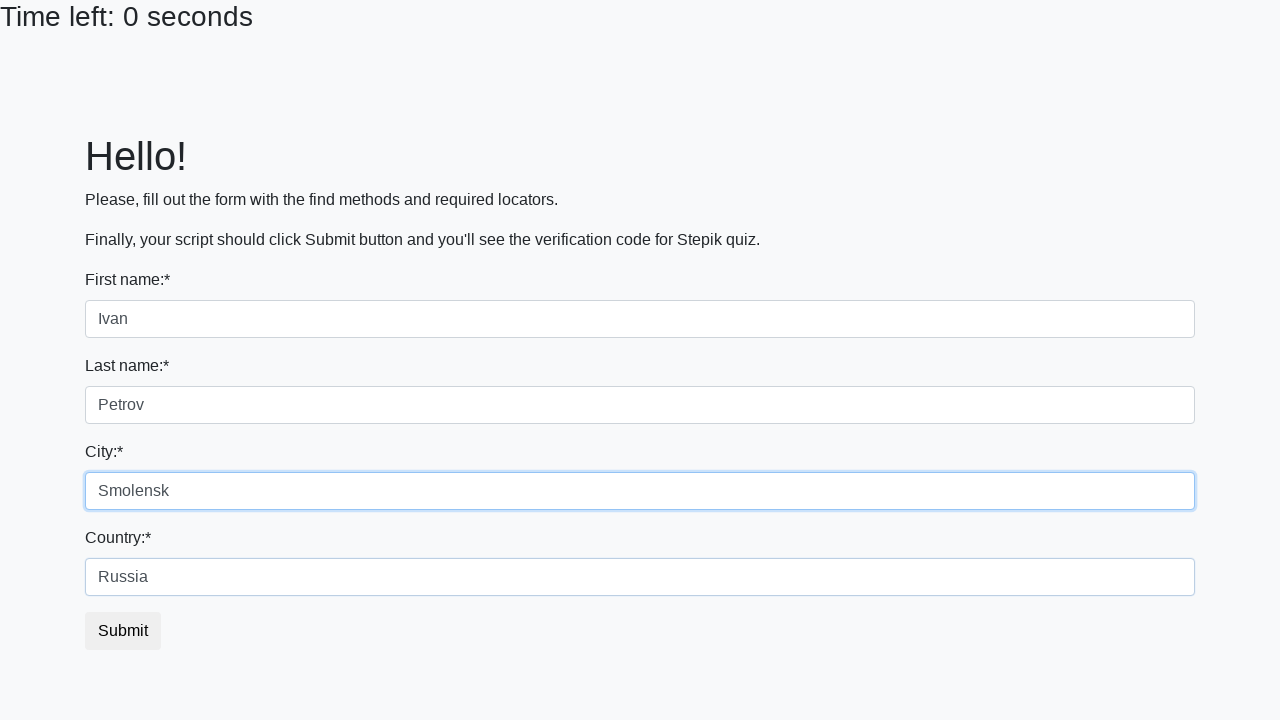

Clicked submit button to submit the form at (123, 631) on button.btn
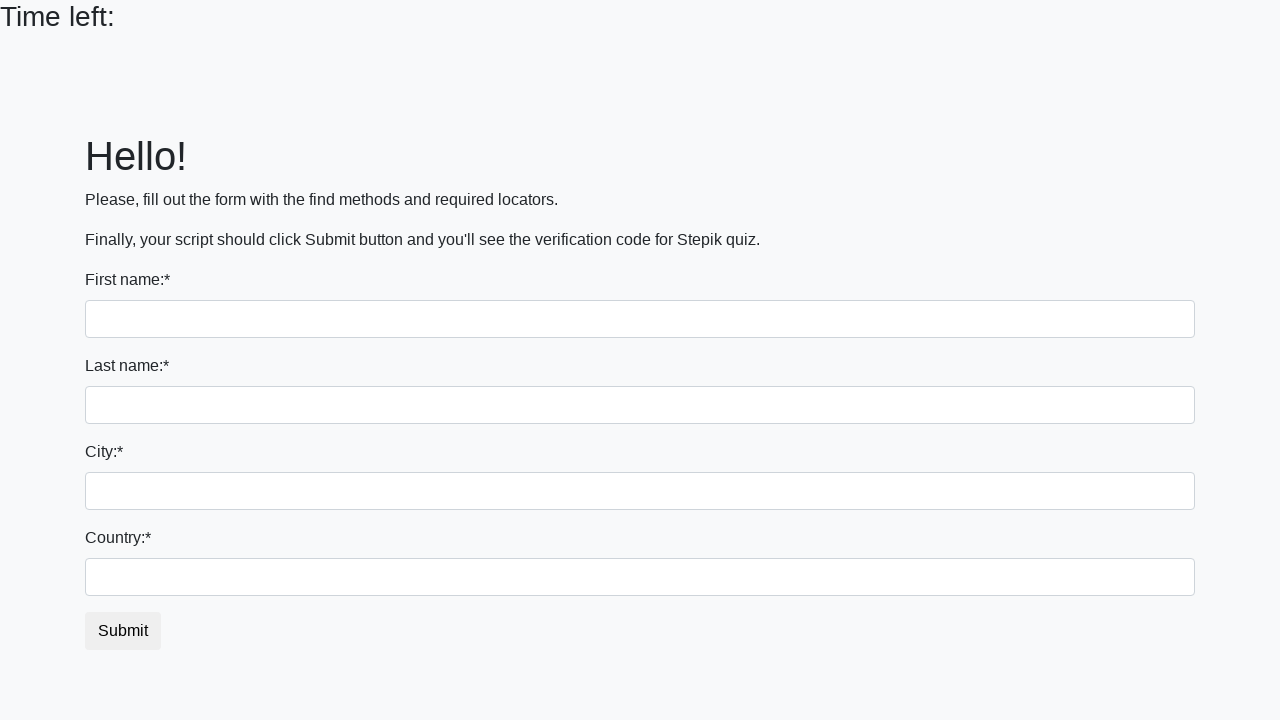

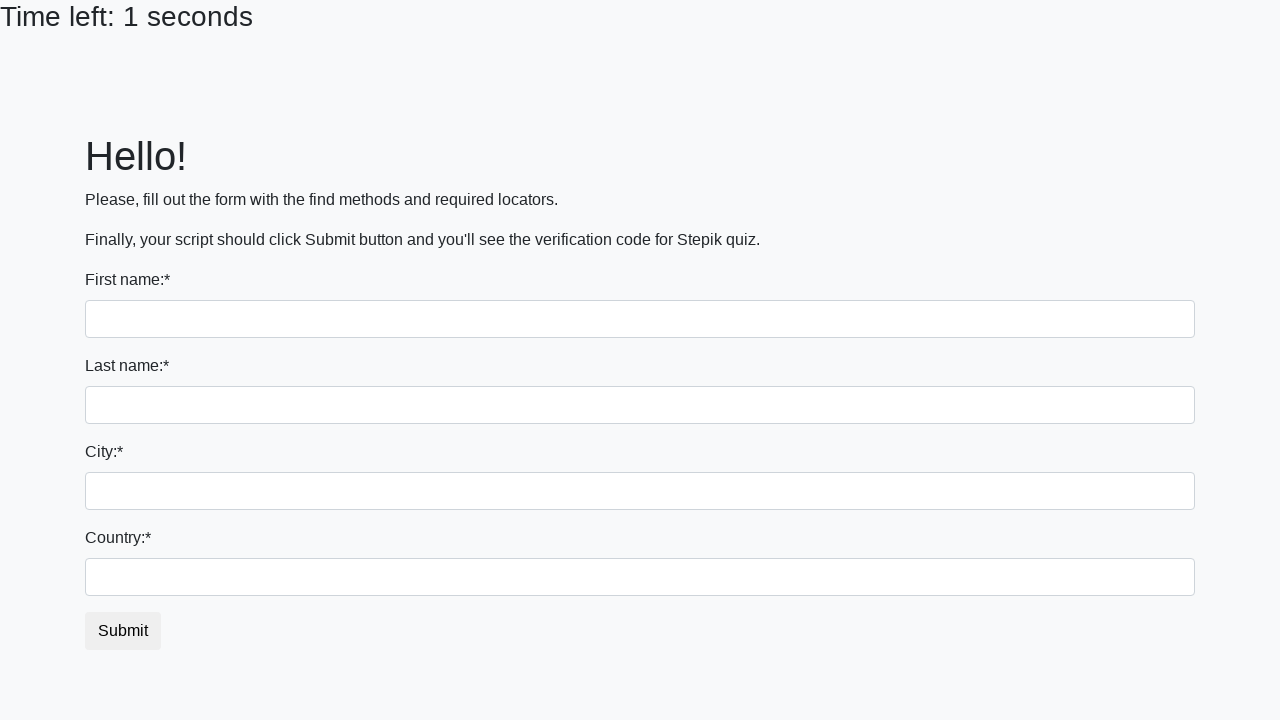